Tests clearing the complete state of all items by checking and then unchecking the toggle-all checkbox

Starting URL: https://demo.playwright.dev/todomvc

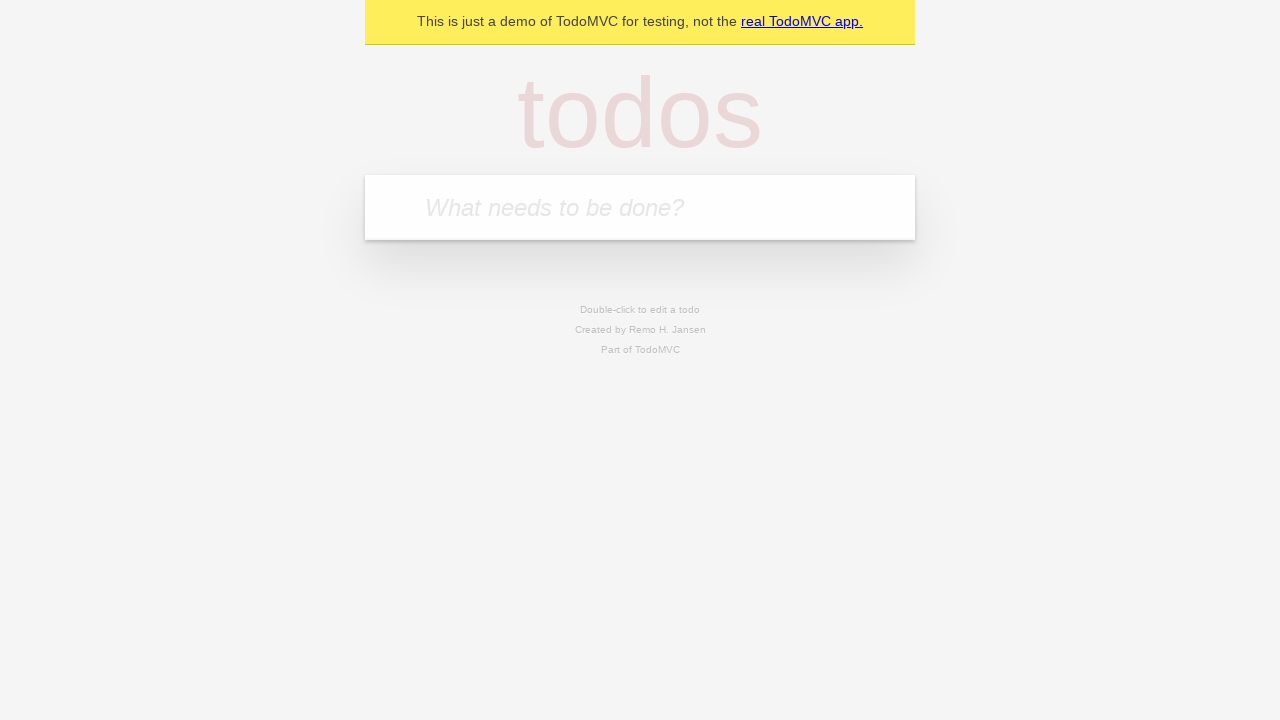

Filled todo input with 'buy some cheese' on internal:attr=[placeholder="What needs to be done?"i]
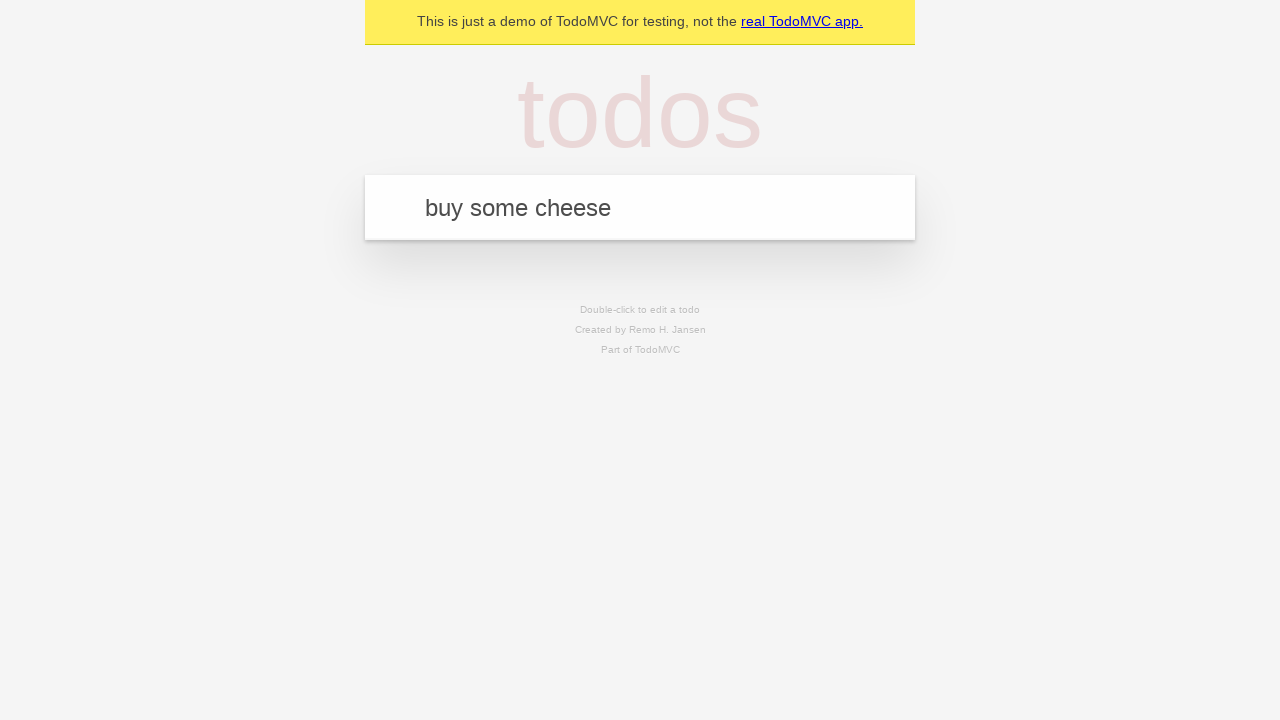

Pressed Enter to add first todo item on internal:attr=[placeholder="What needs to be done?"i]
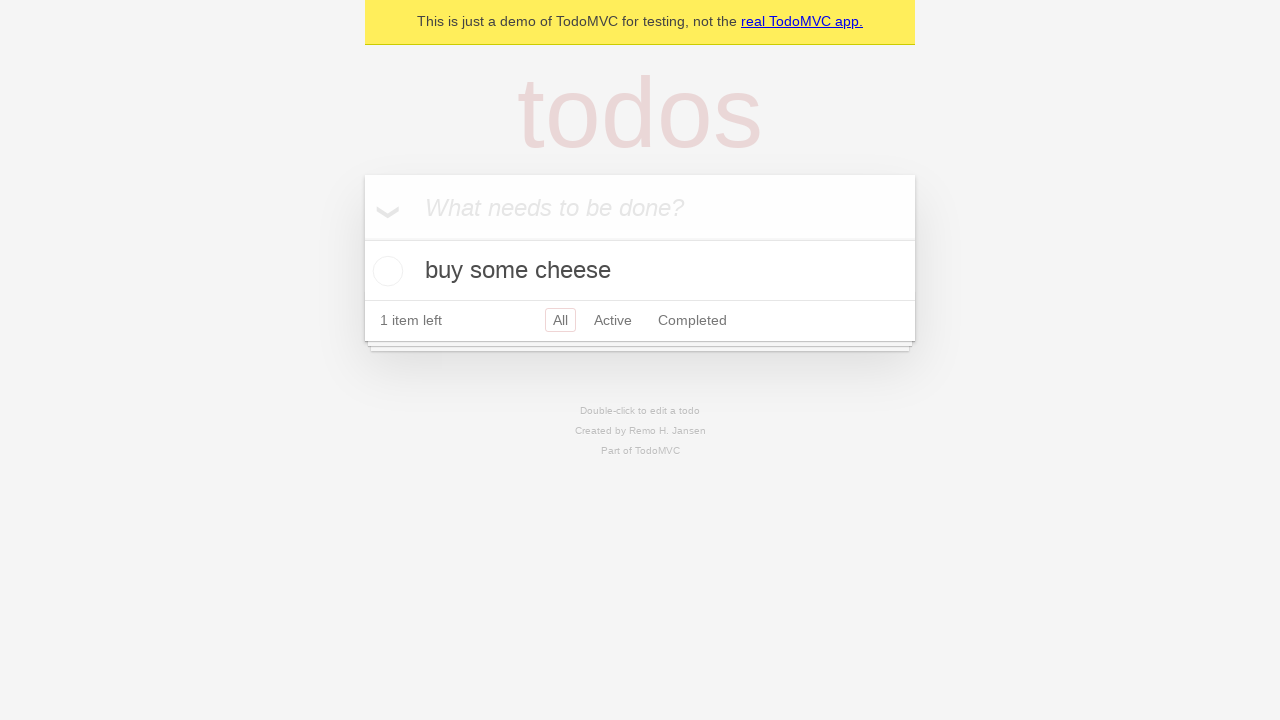

Filled todo input with 'feed the cat' on internal:attr=[placeholder="What needs to be done?"i]
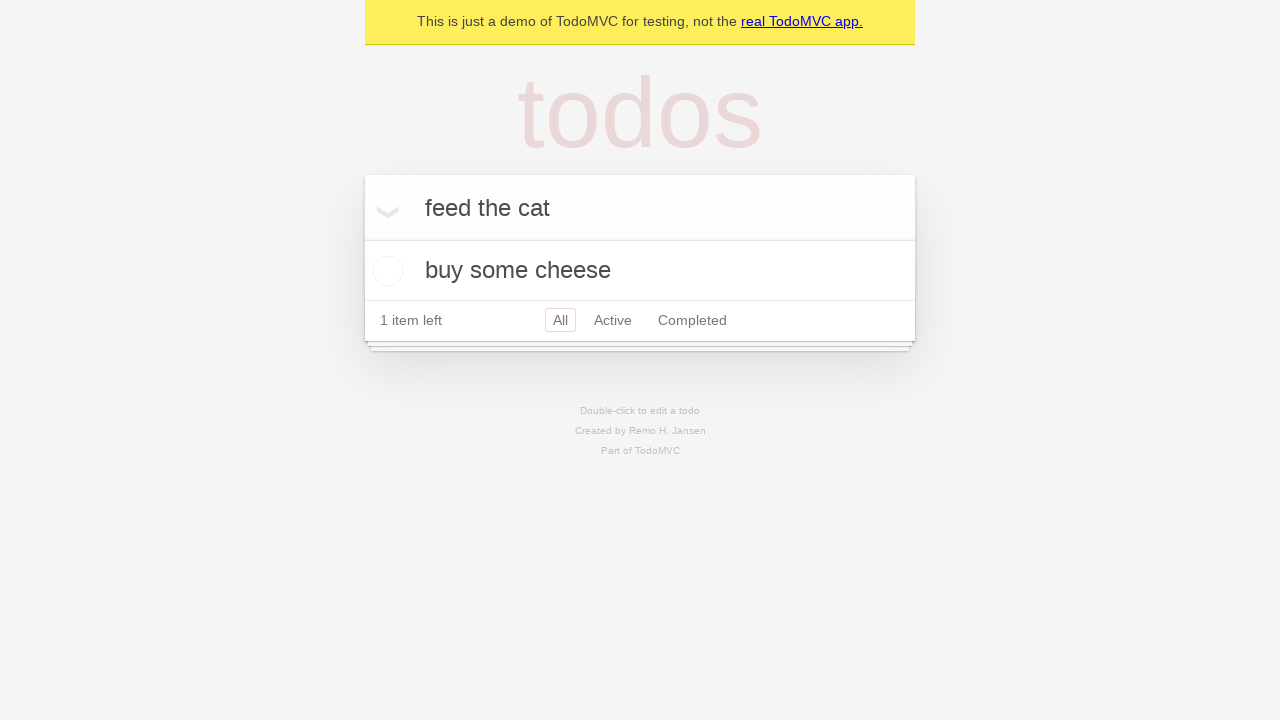

Pressed Enter to add second todo item on internal:attr=[placeholder="What needs to be done?"i]
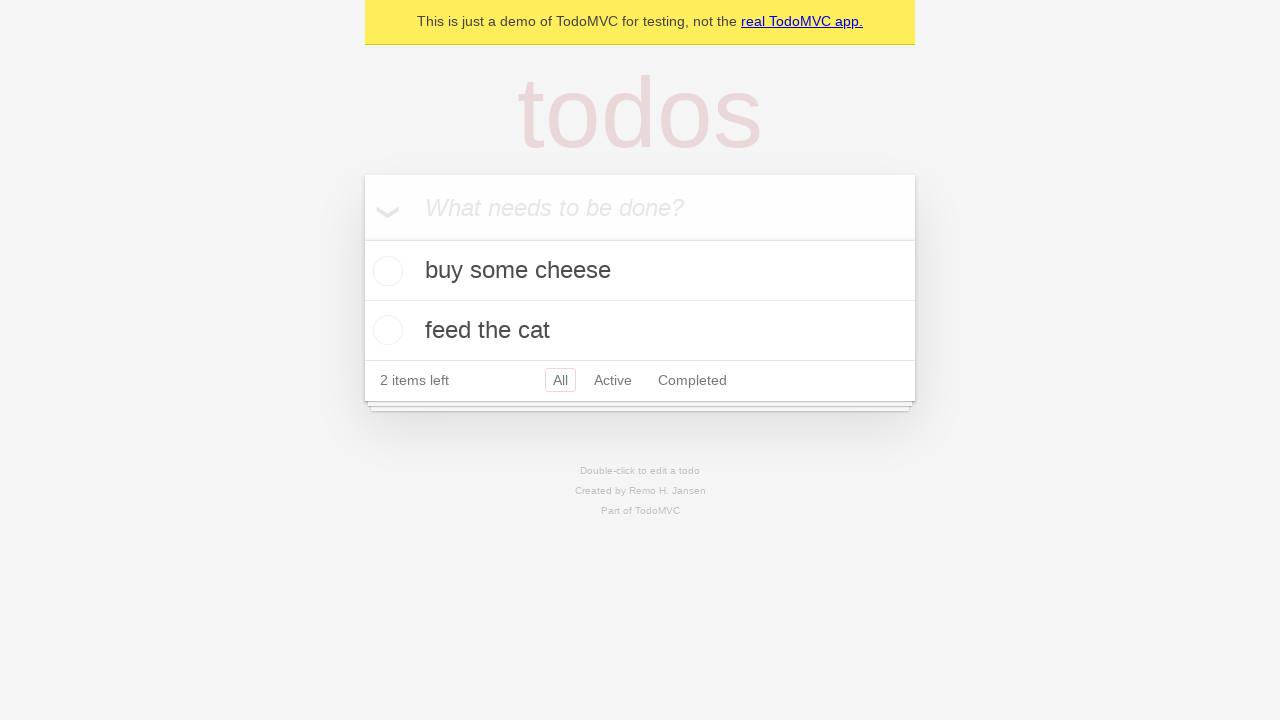

Filled todo input with 'book a doctors appointment' on internal:attr=[placeholder="What needs to be done?"i]
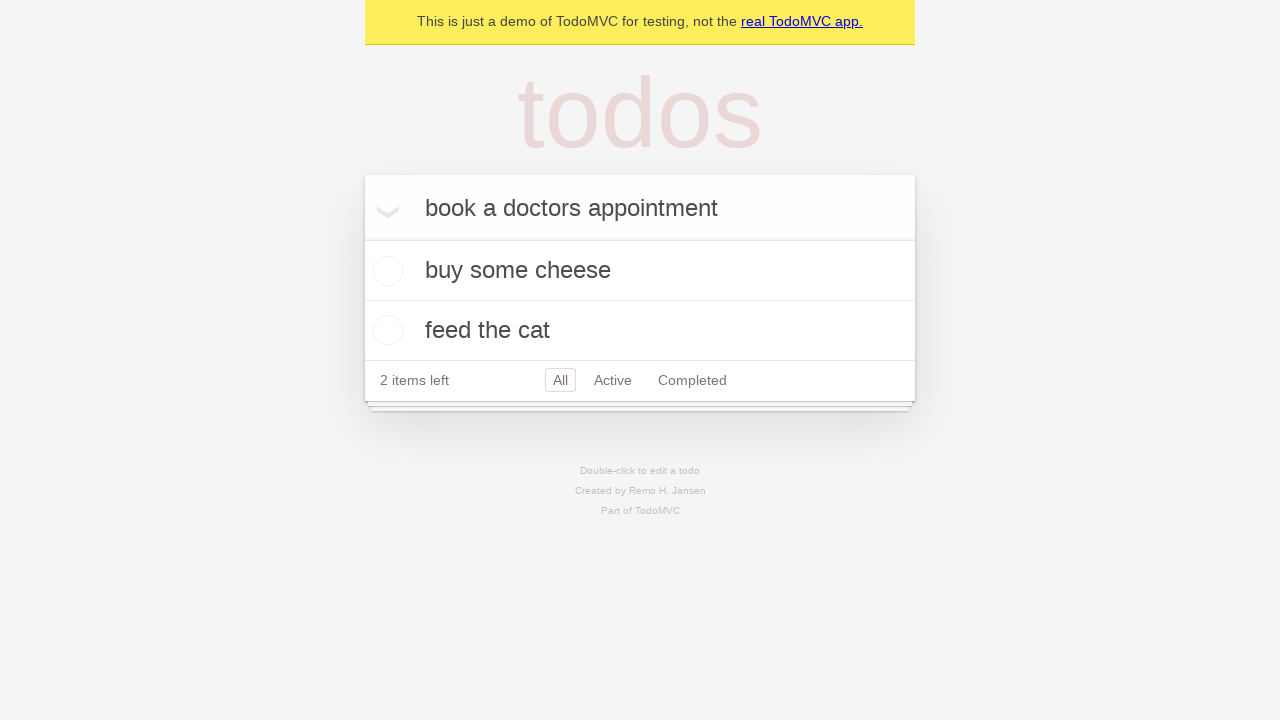

Pressed Enter to add third todo item on internal:attr=[placeholder="What needs to be done?"i]
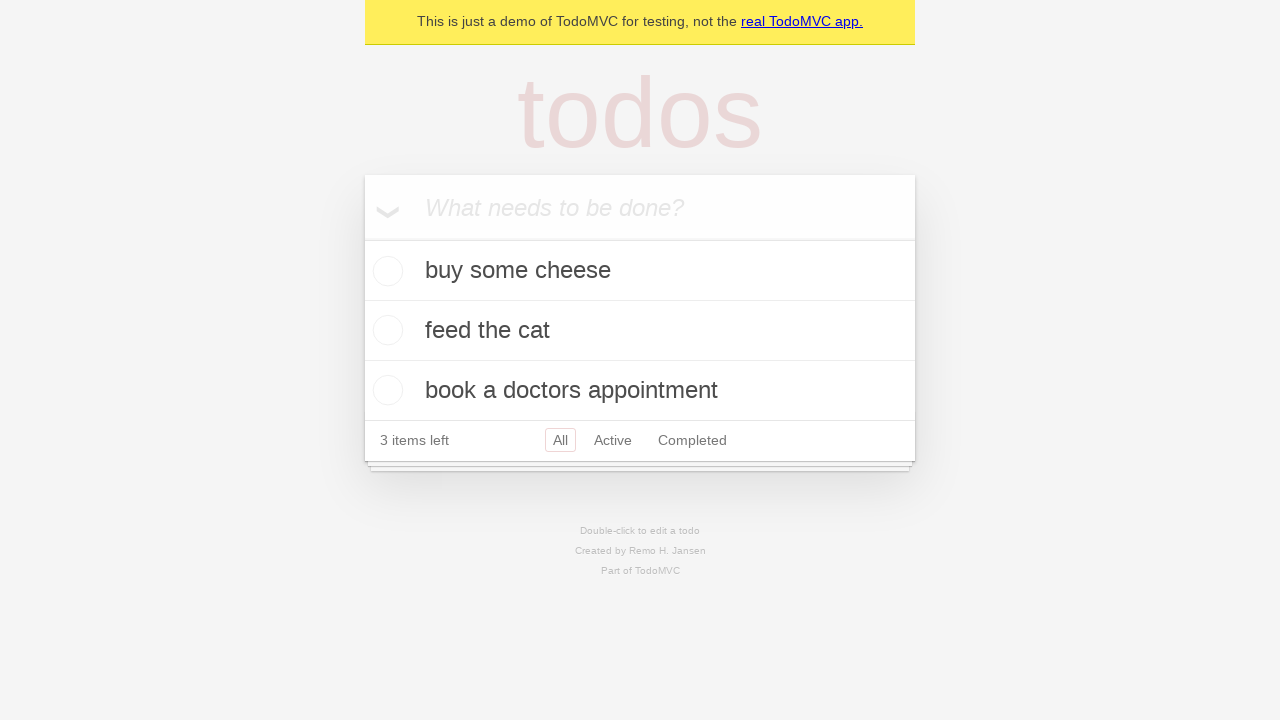

Checked toggle-all checkbox to mark all items as complete at (362, 238) on internal:label="Mark all as complete"i
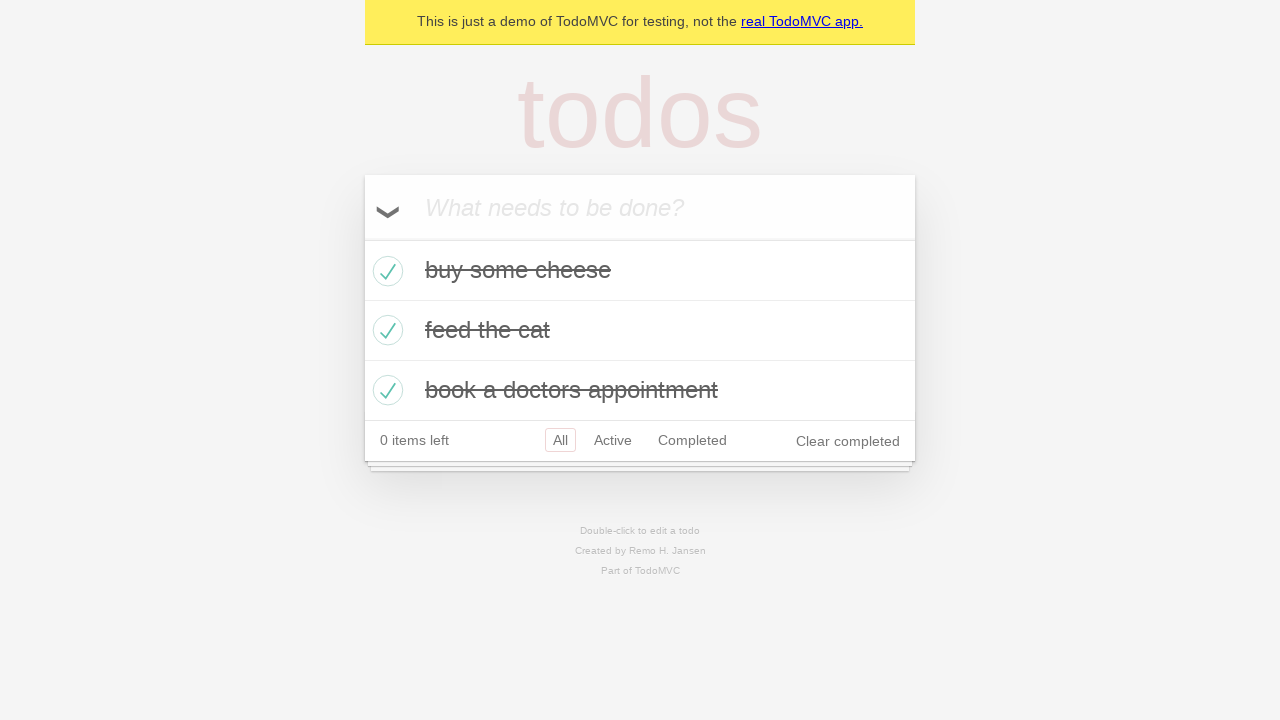

Unchecked toggle-all checkbox to clear complete state of all items at (362, 238) on internal:label="Mark all as complete"i
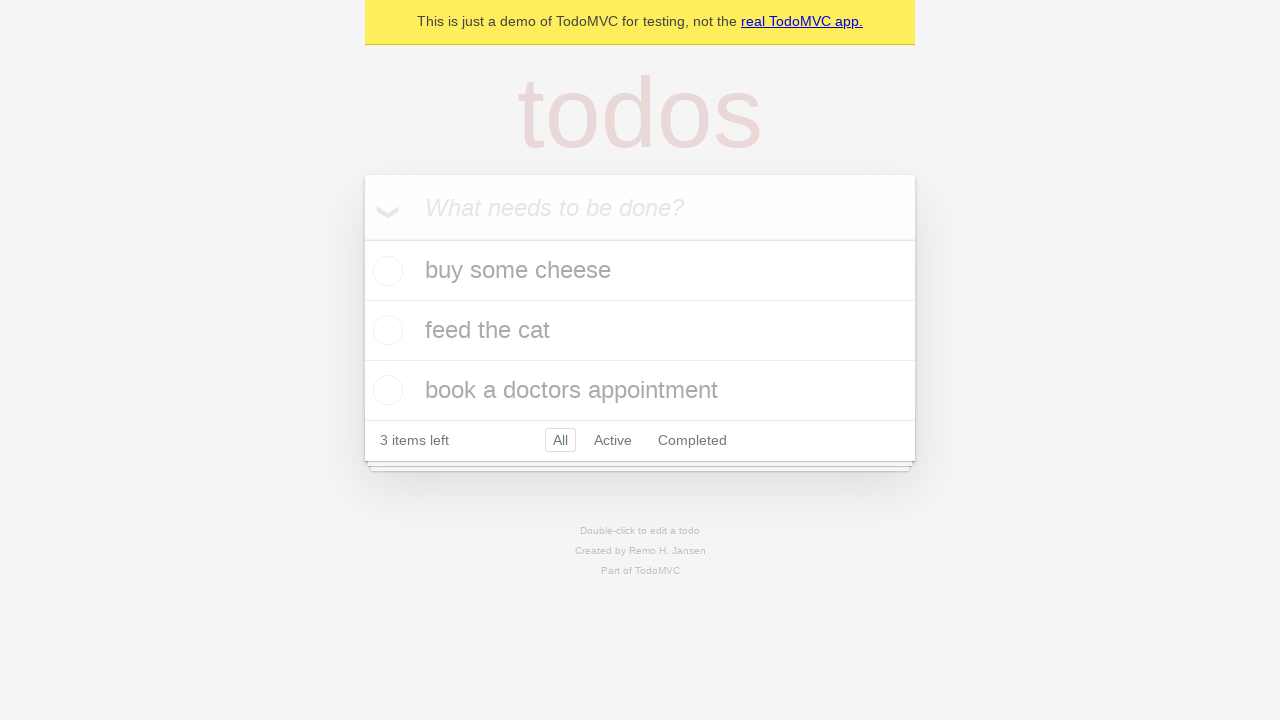

Waited for todo items to load and be uncompleted
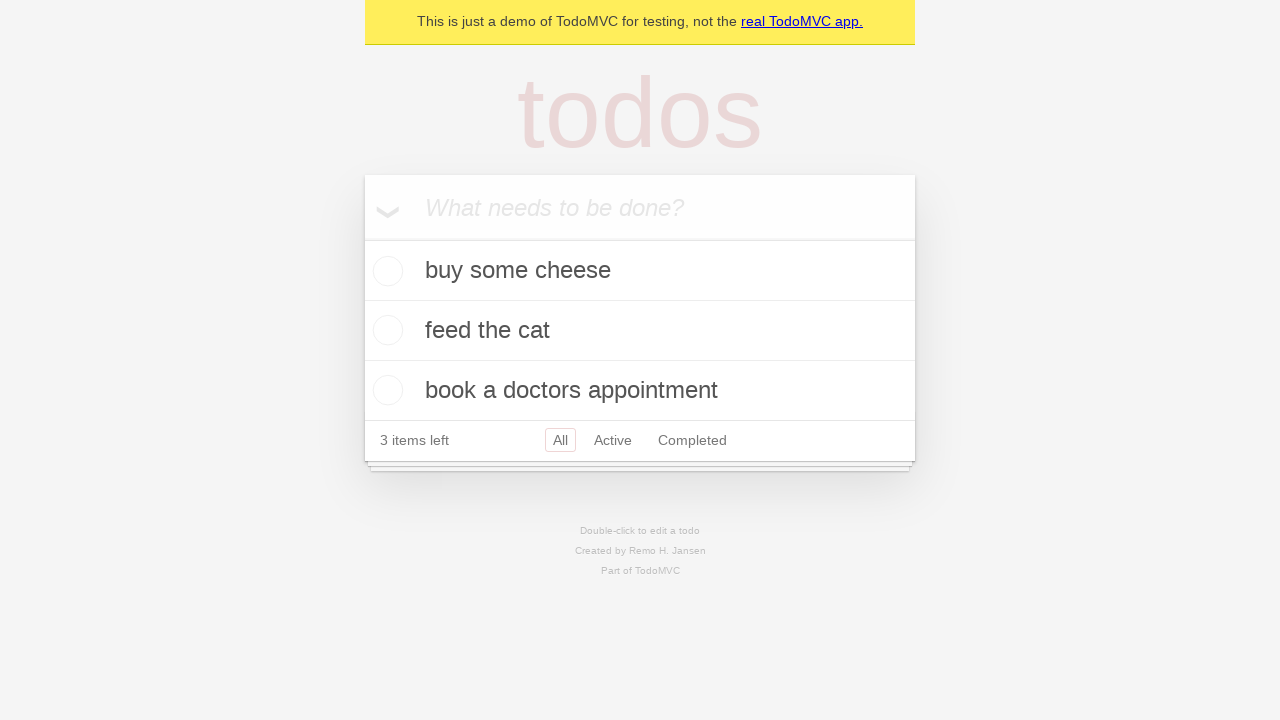

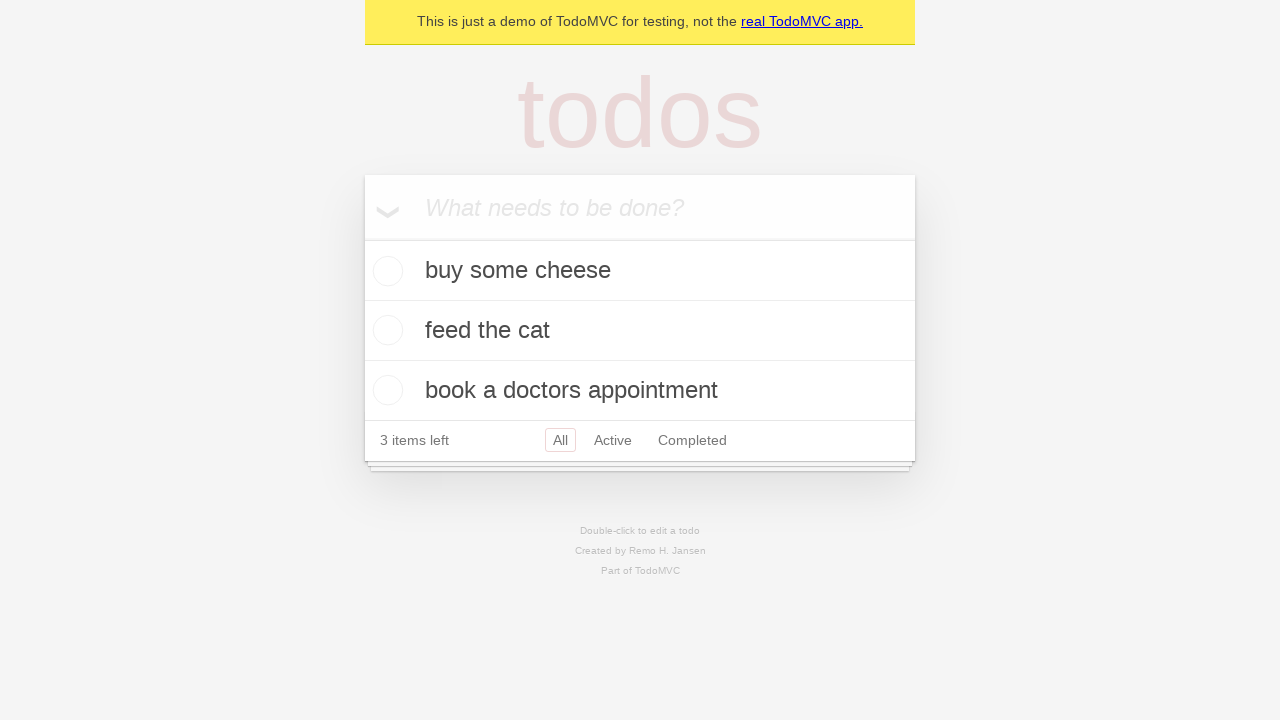